Tests Mailchimp password field validation by entering different password patterns and verifying the validation messages update correctly

Starting URL: https://login.mailchimp.com/signup/

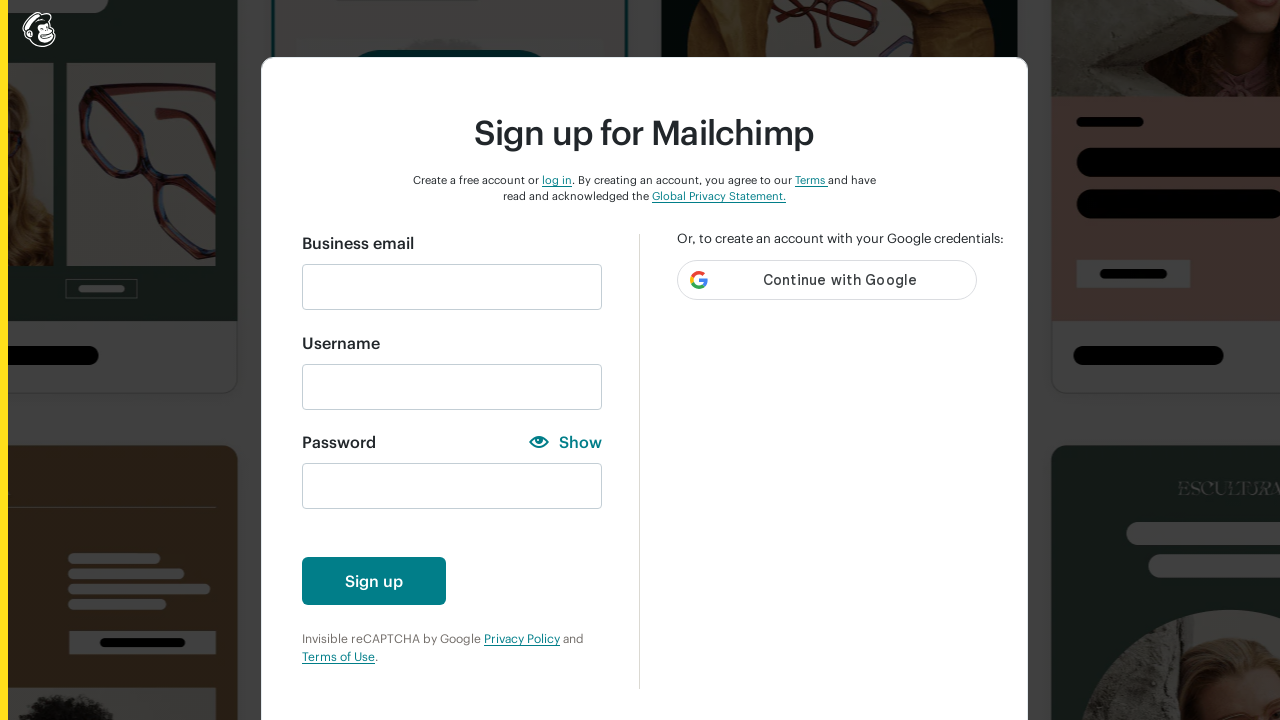

Filled email field with 'Hoang@gmail.com' on #email
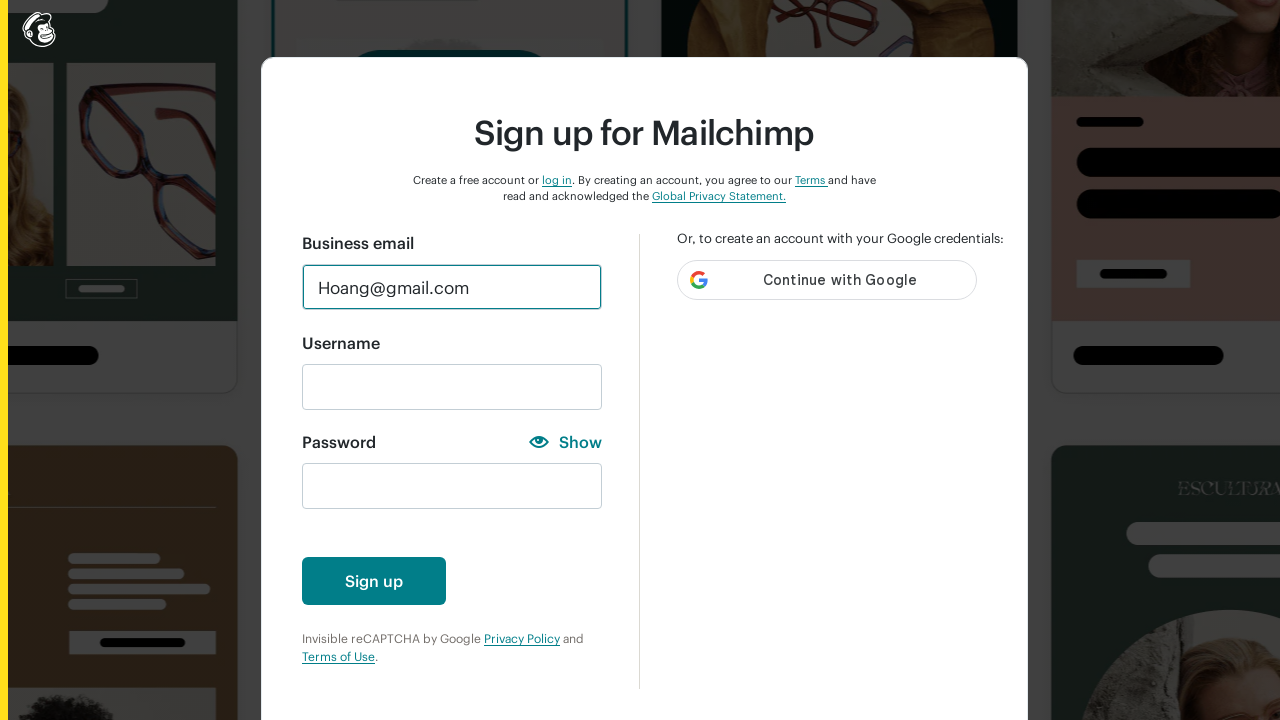

Entered lowercase password 'abc' to test lowercase validation on #new_password
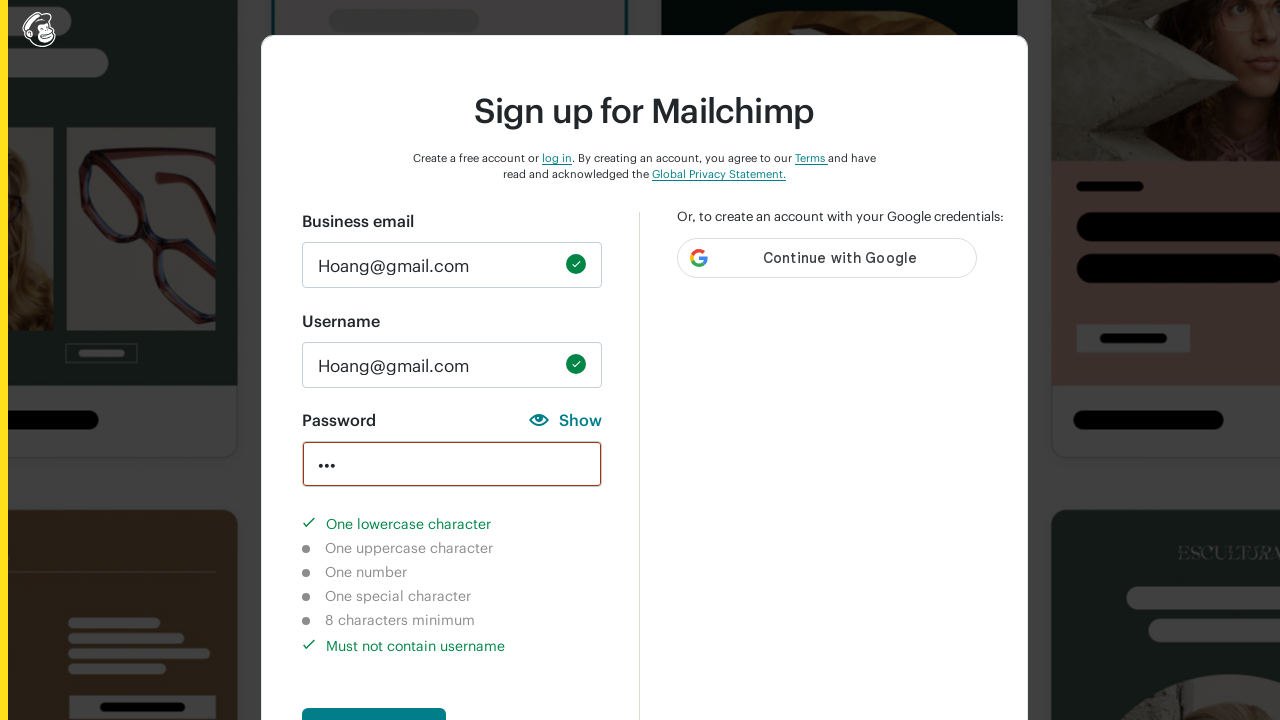

Waited 3000ms for validation message to appear for lowercase password
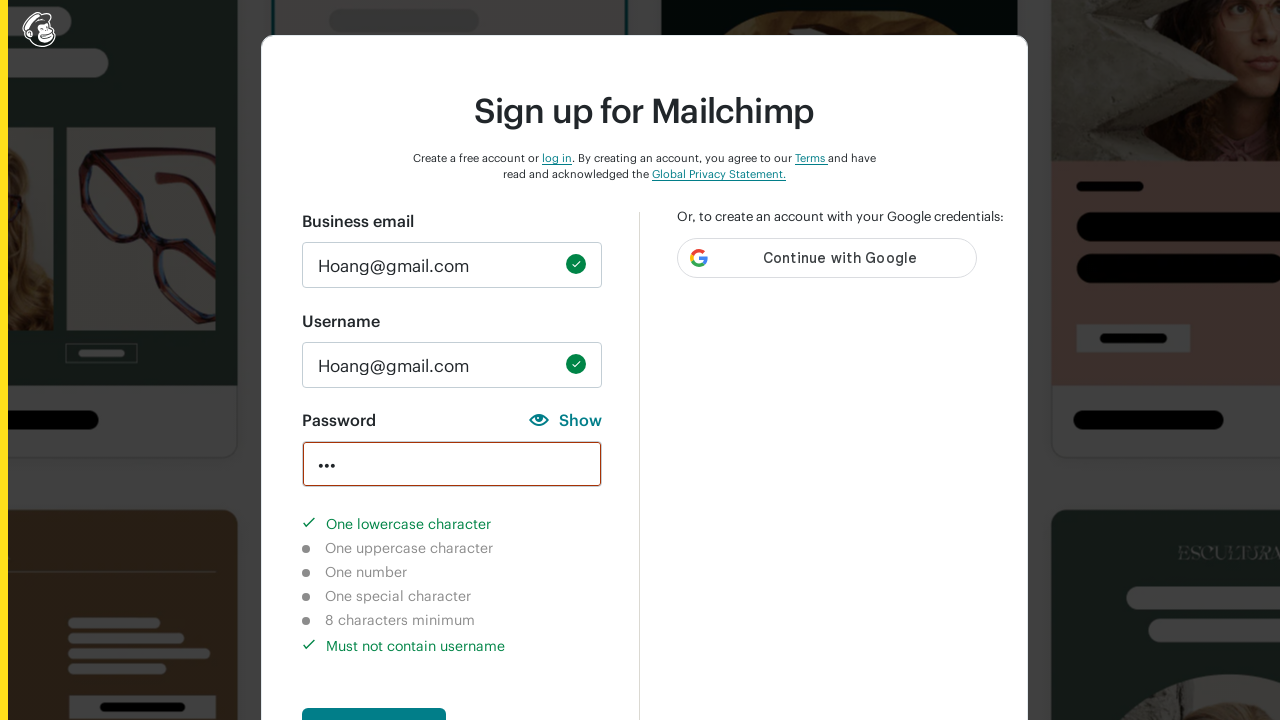

Cleared password field on #new_password
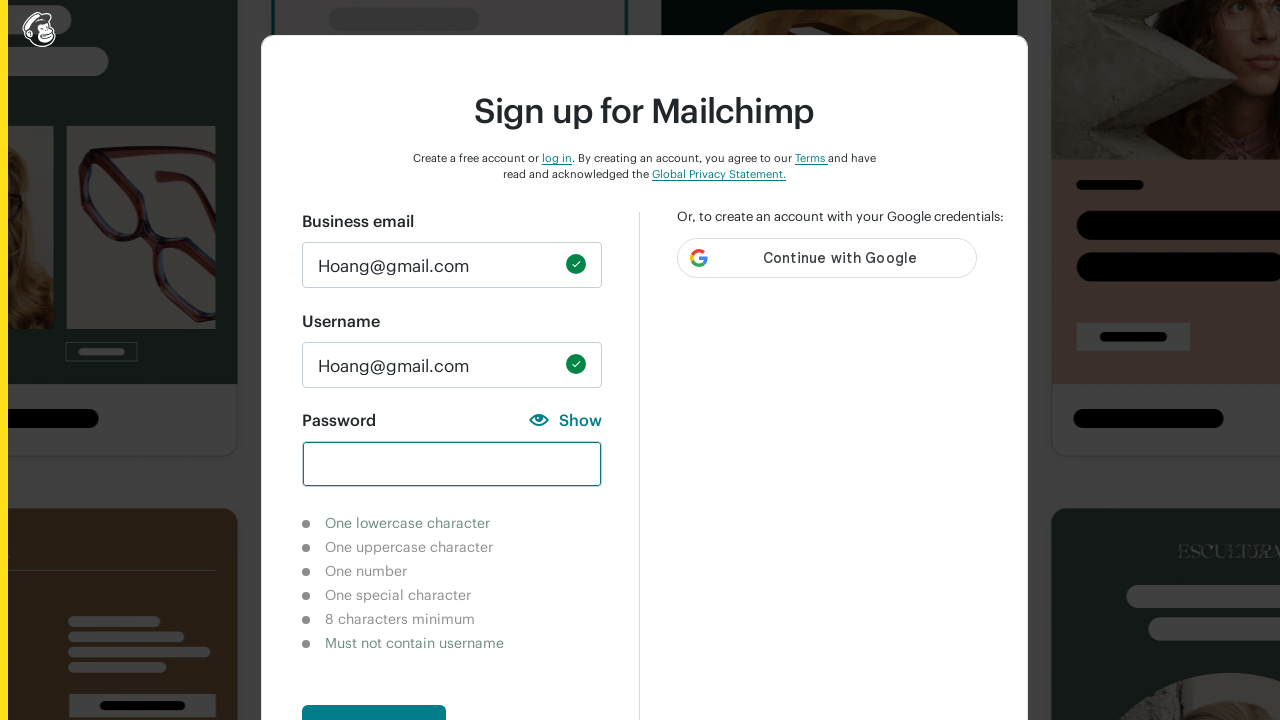

Entered uppercase password 'ABC' to test uppercase validation on #new_password
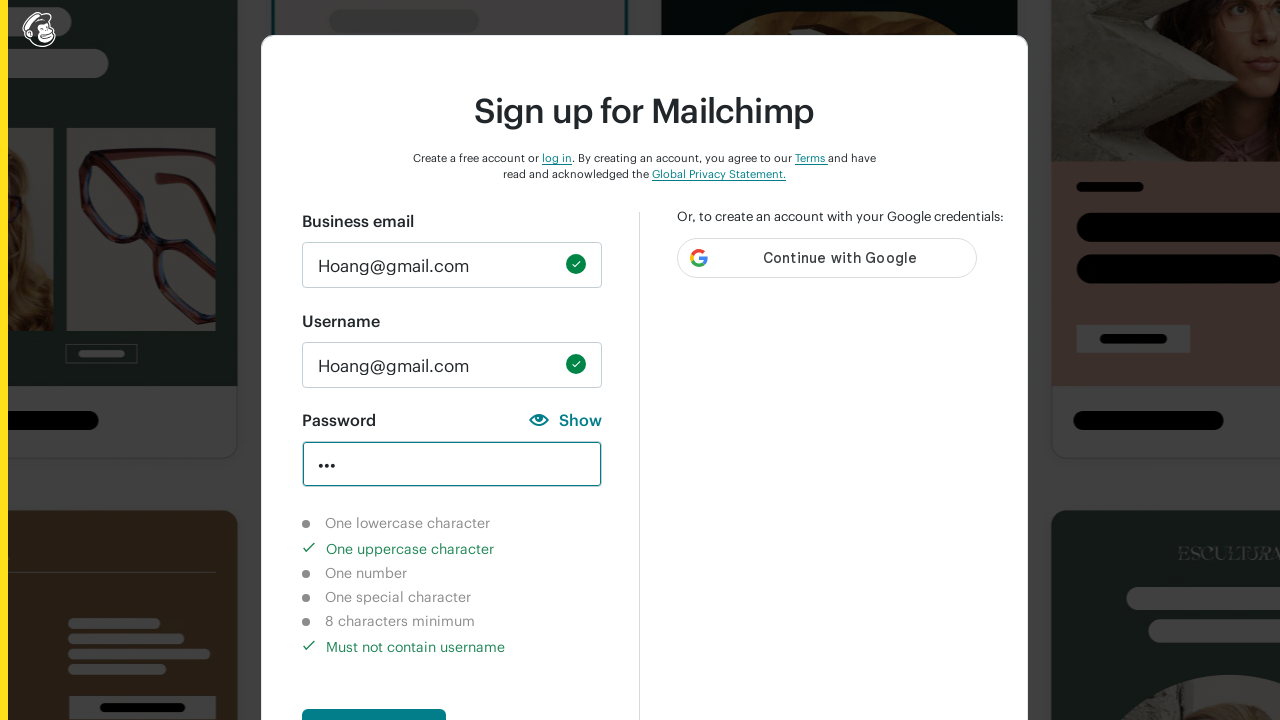

Waited 3000ms for validation message to appear for uppercase password
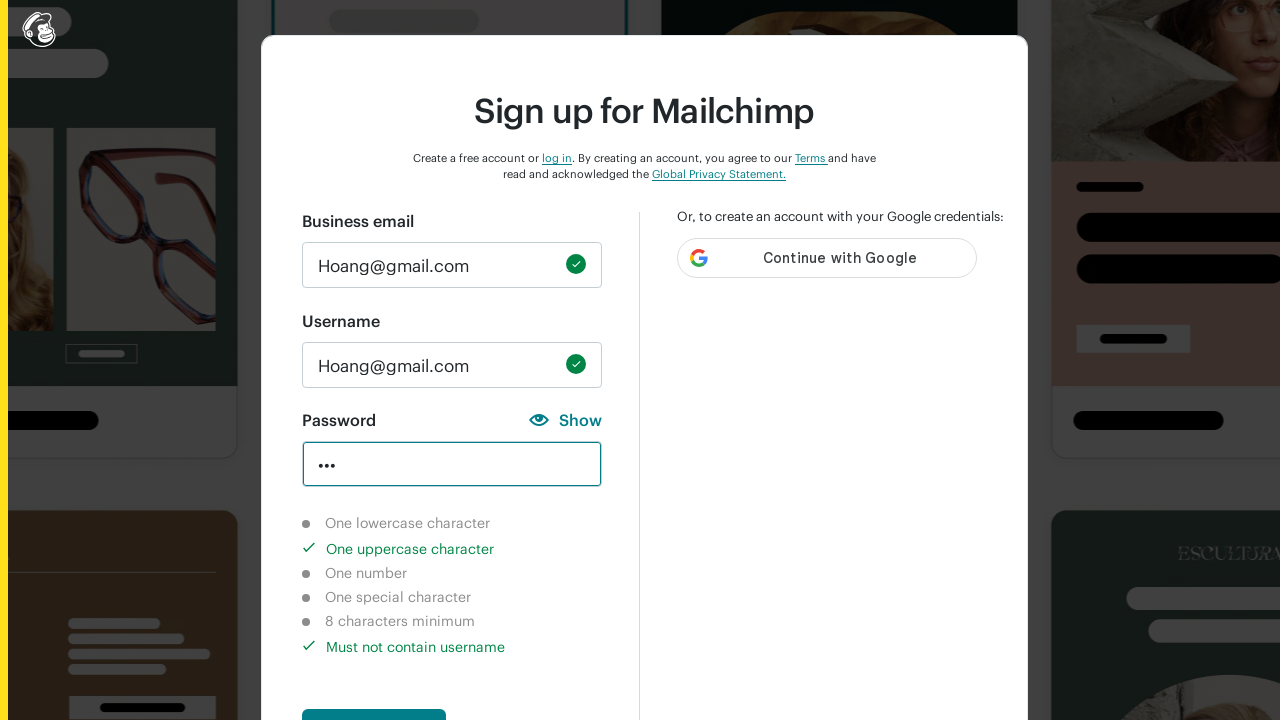

Cleared password field on #new_password
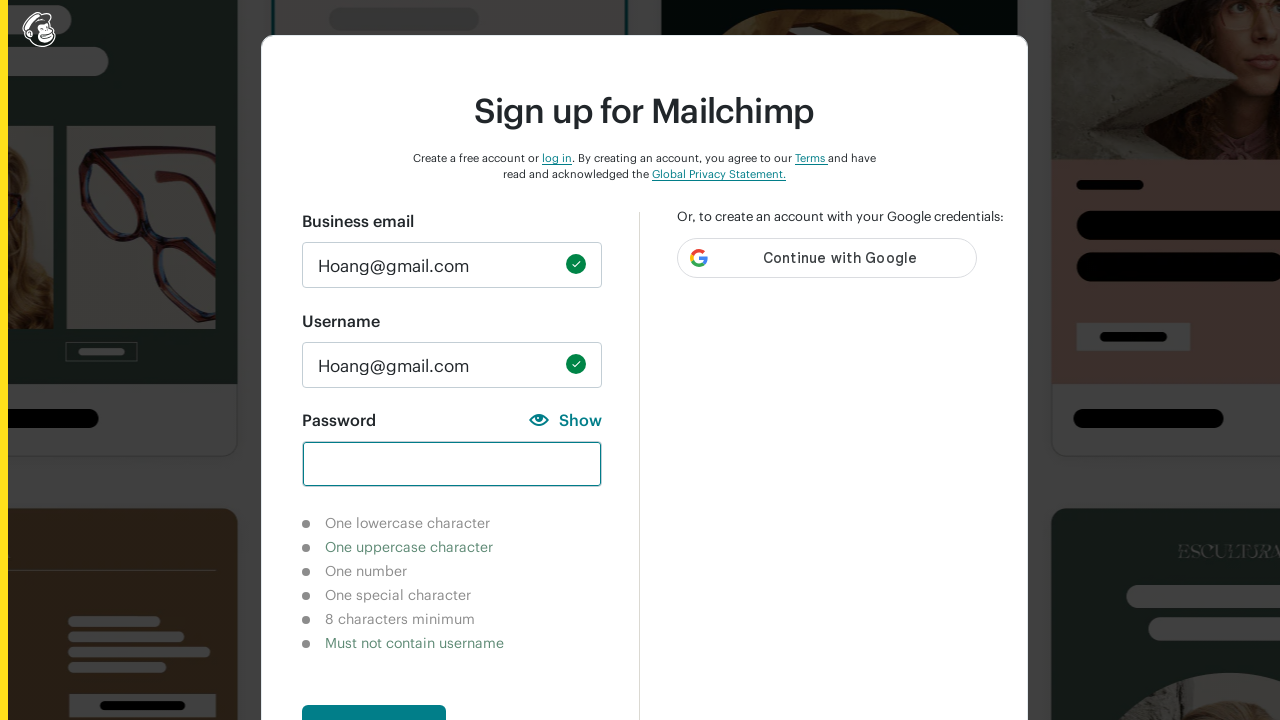

Entered numeric password '123' to test number validation on #new_password
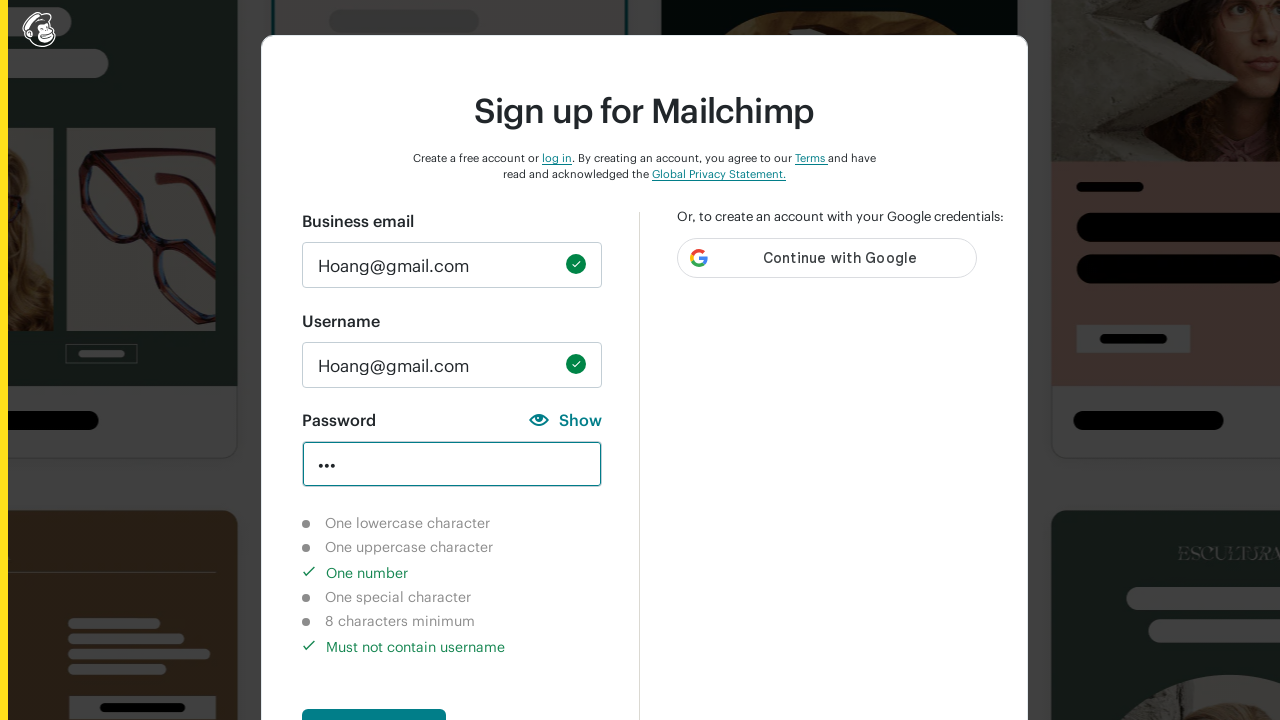

Waited 3000ms for validation message to appear for numeric password
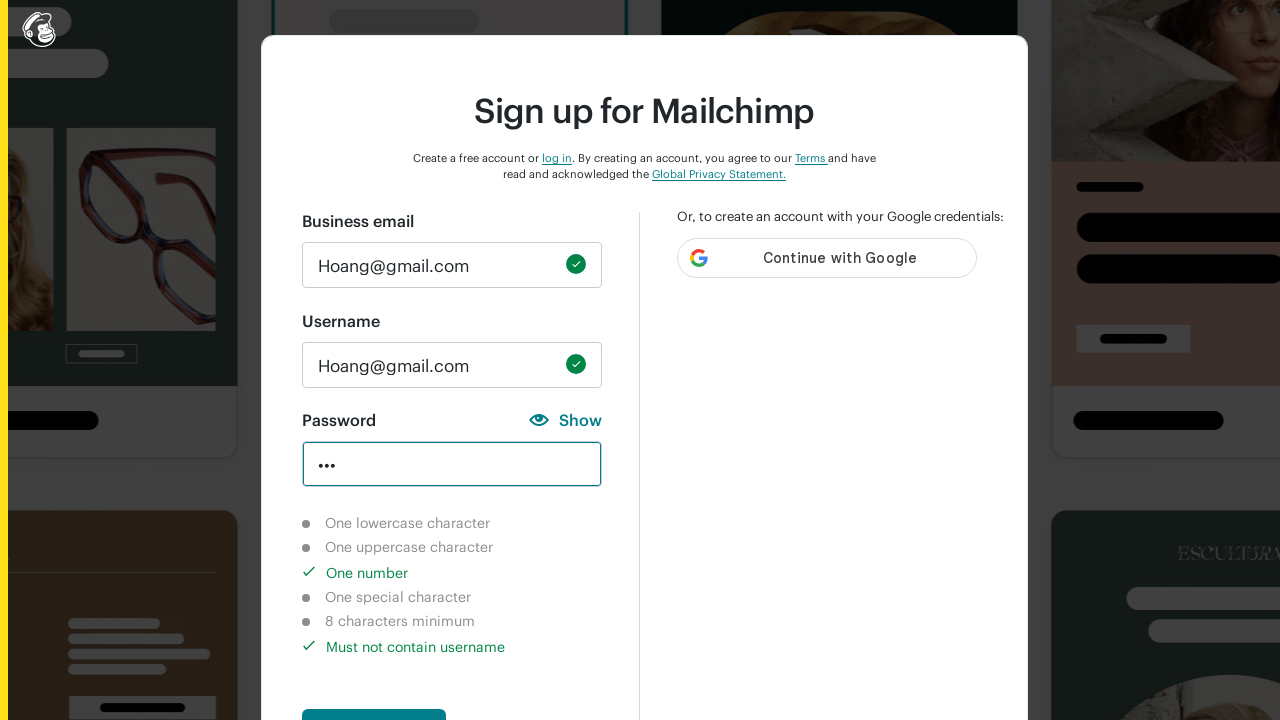

Cleared password field on #new_password
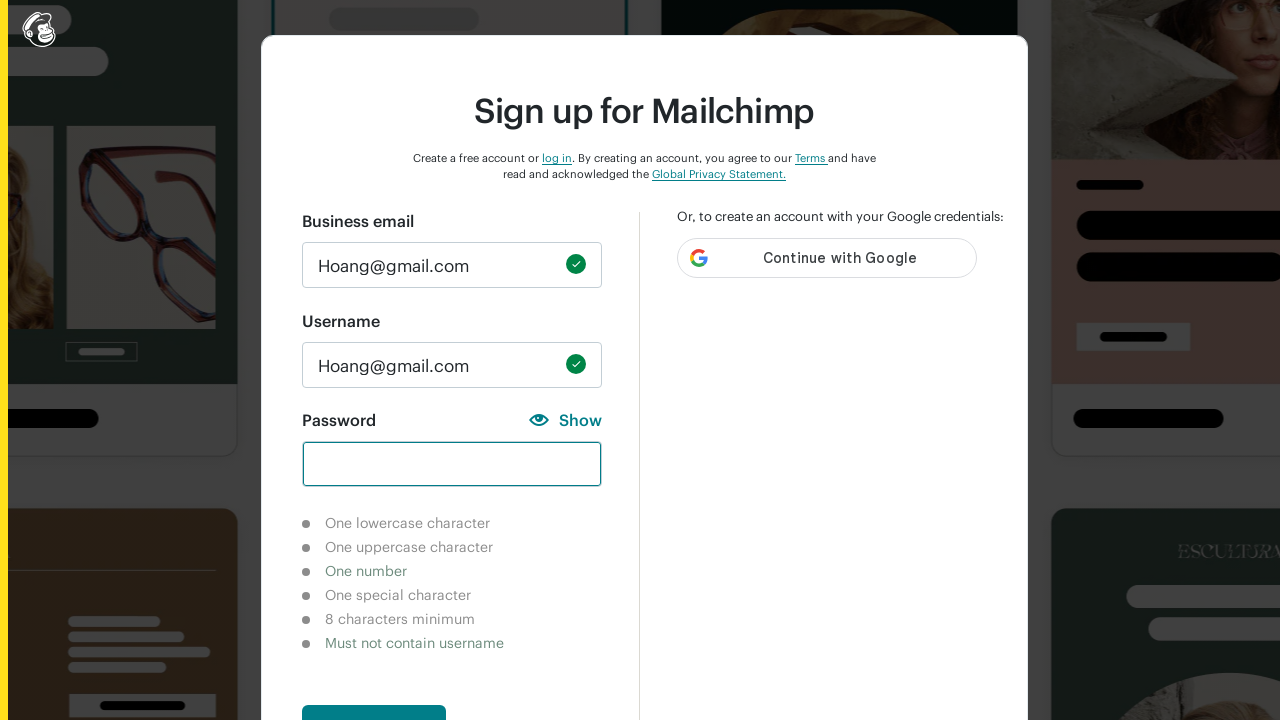

Entered special character password '!@#$' to test special character validation on #new_password
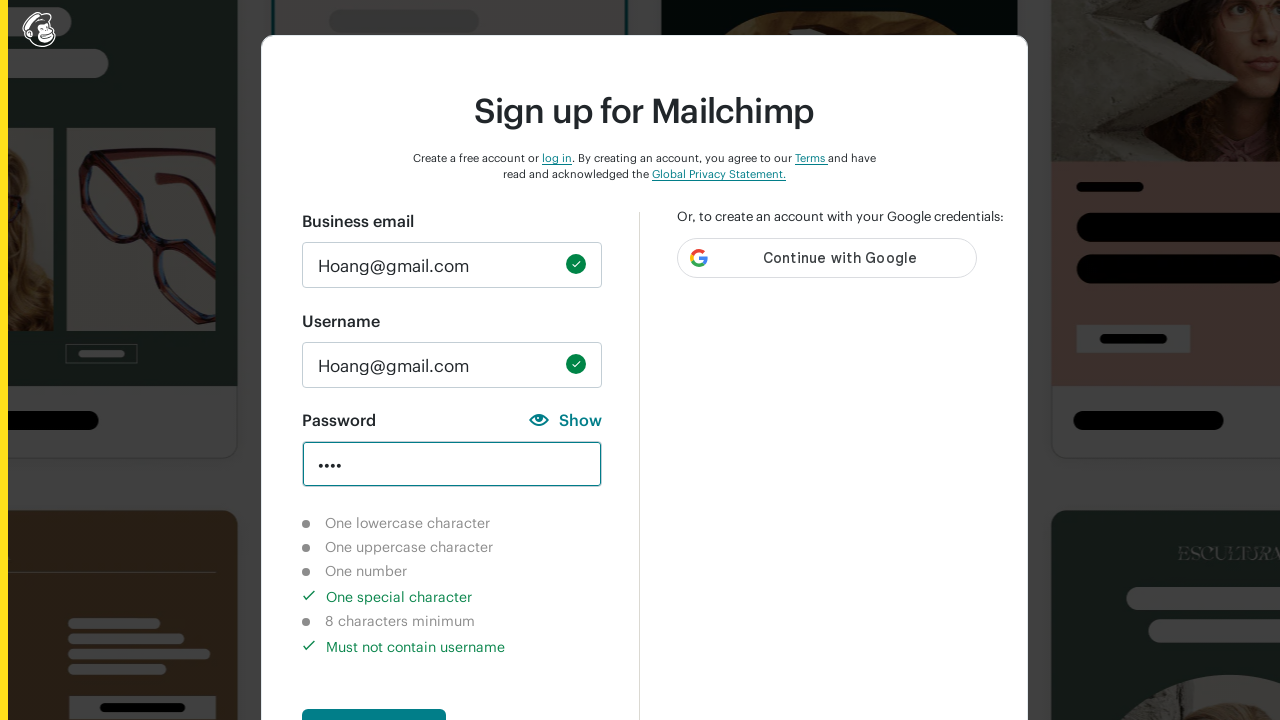

Waited 3000ms for validation message to appear for special character password
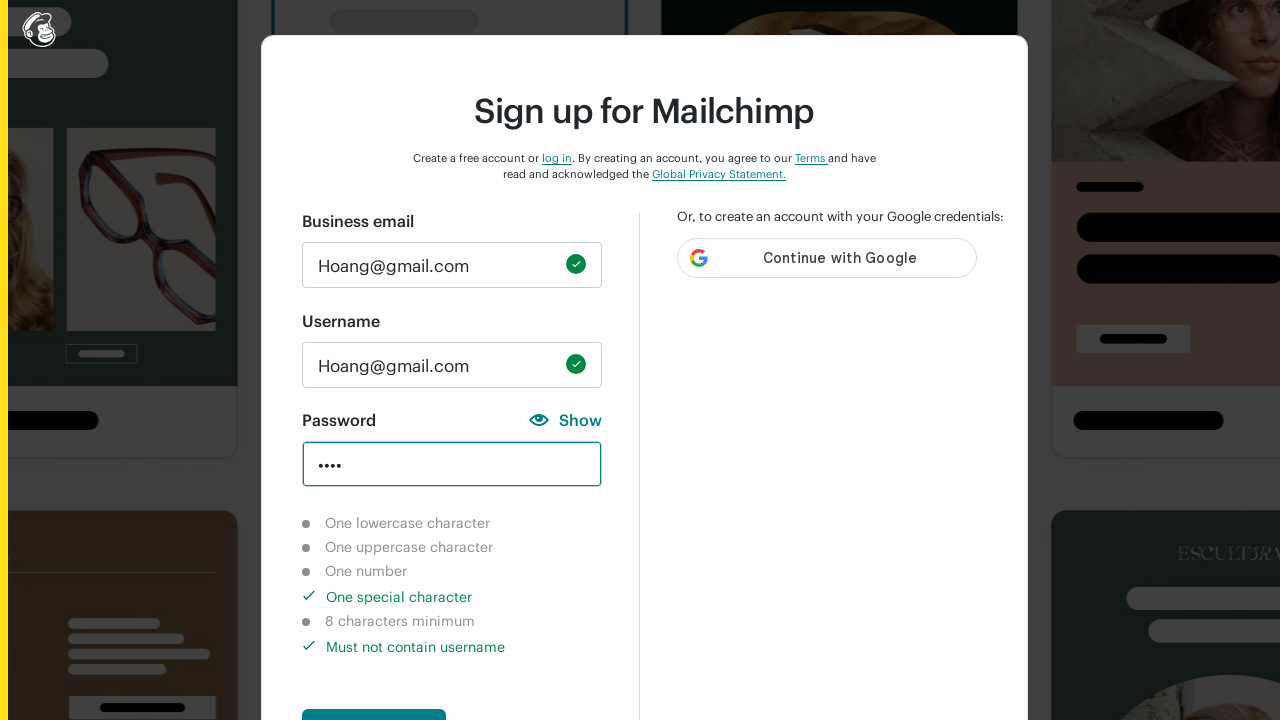

Cleared password field on #new_password
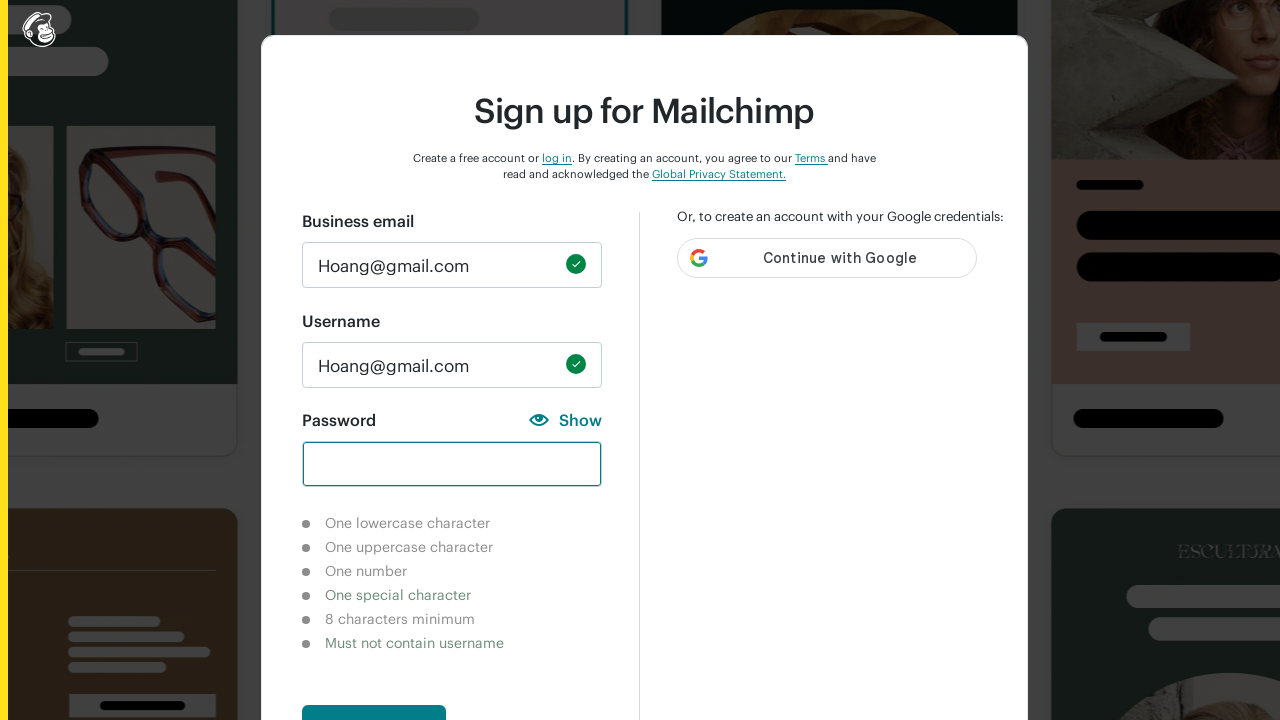

Entered password 'ABCDEFGH' to test length validation on #new_password
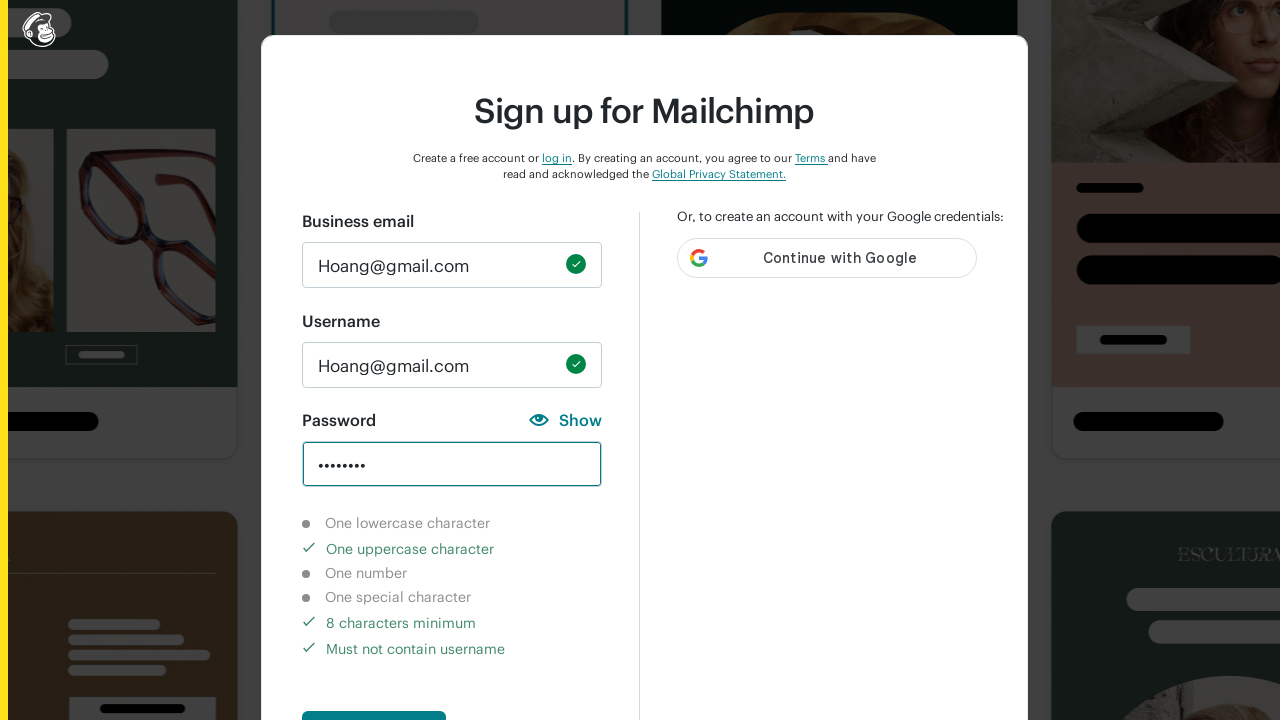

Waited 3000ms for validation message to appear for length validation
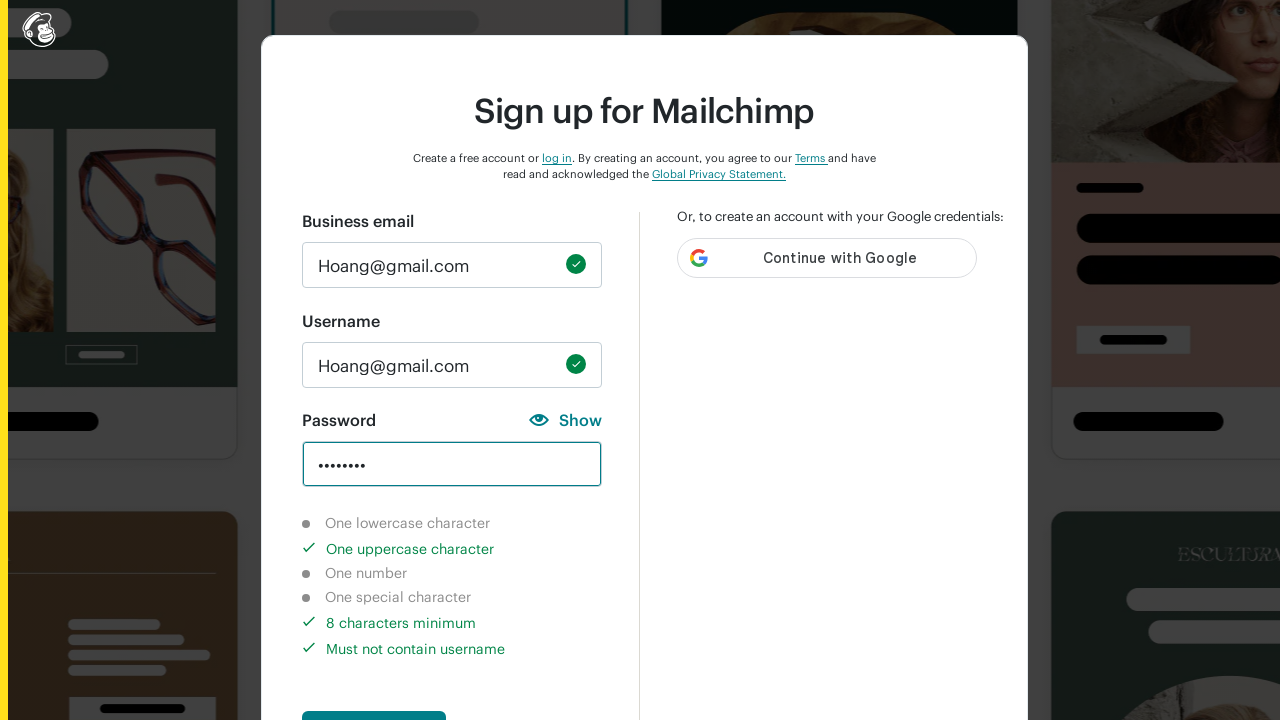

Cleared password field on #new_password
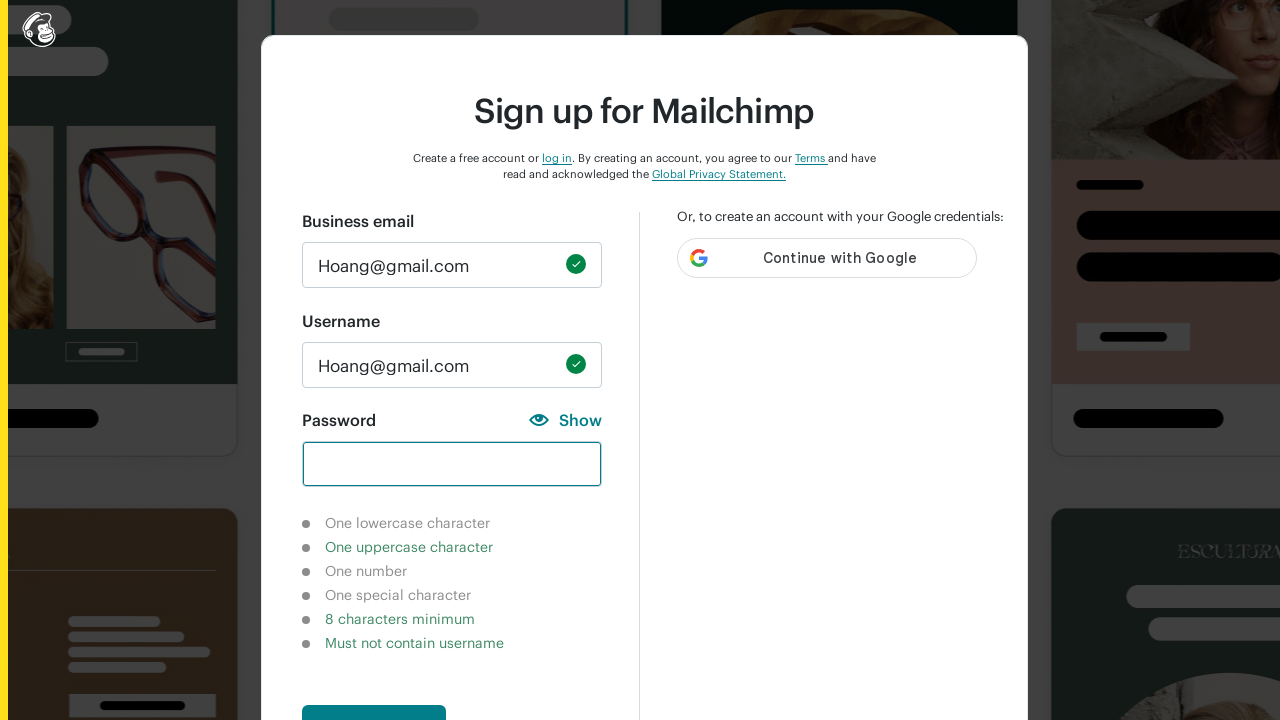

Entered valid password 'abc123A!' meeting all validation requirements on #new_password
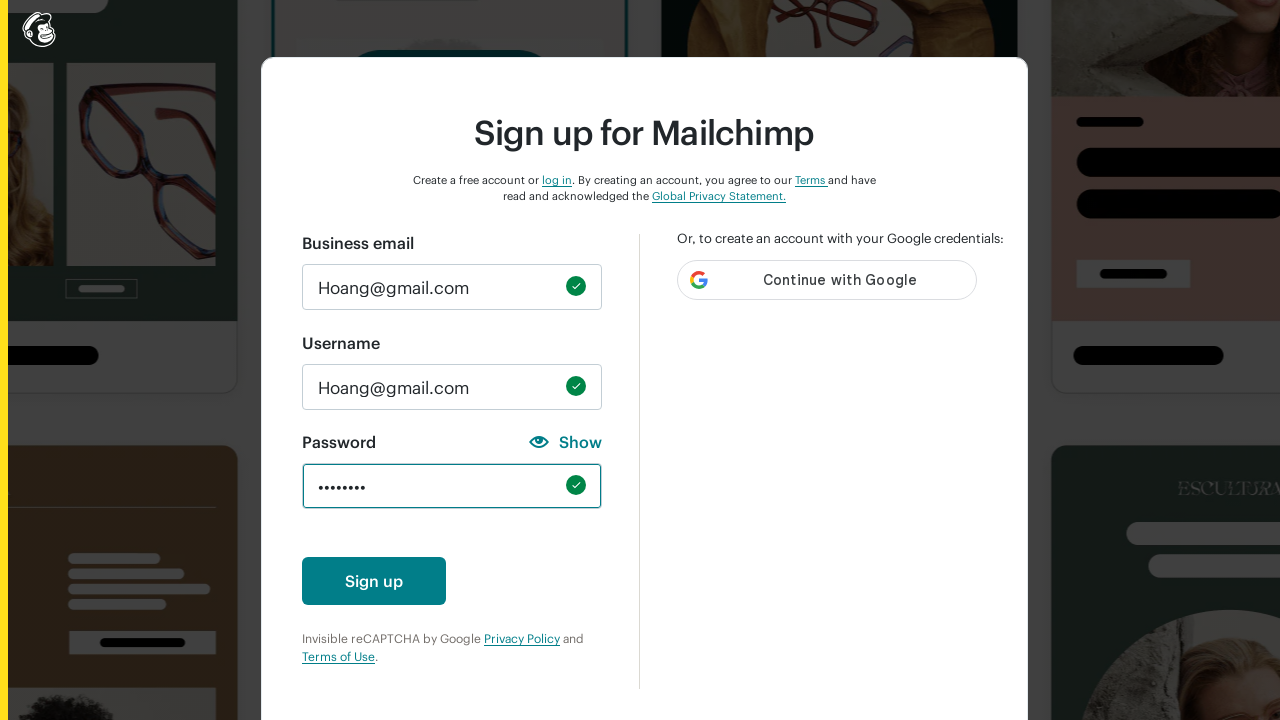

Waited 3000ms to verify valid password passes all validation checks
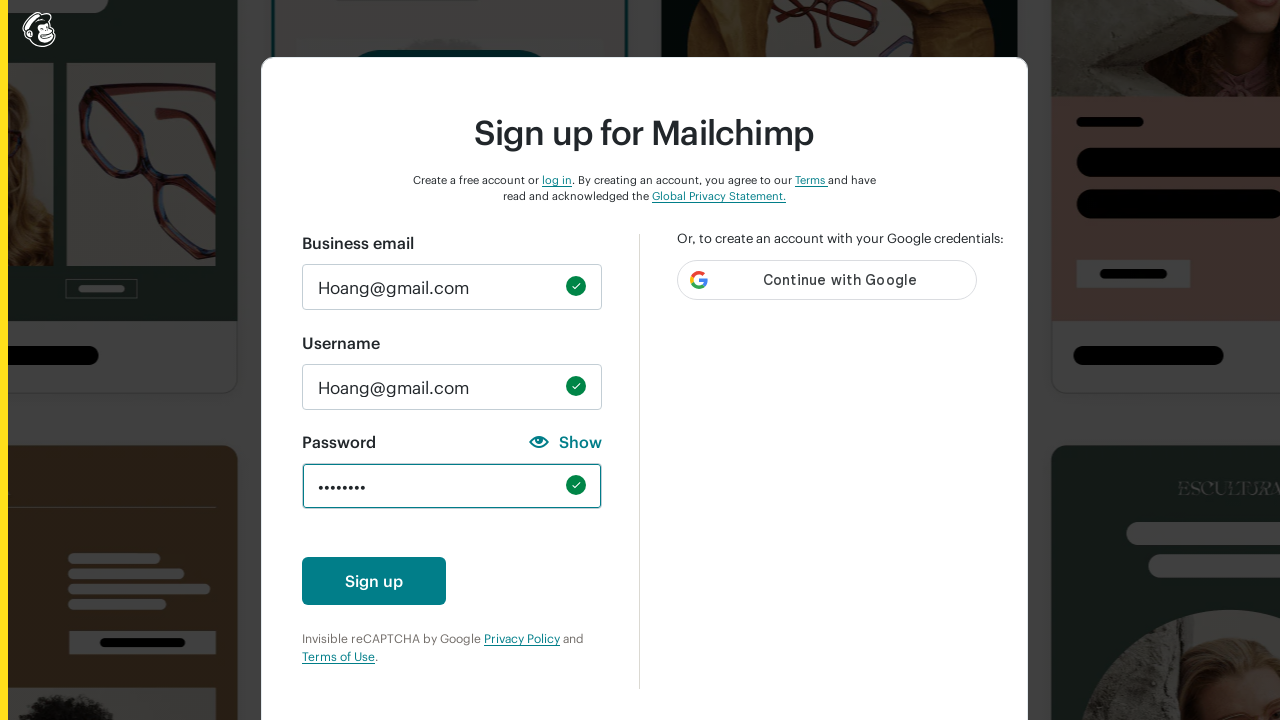

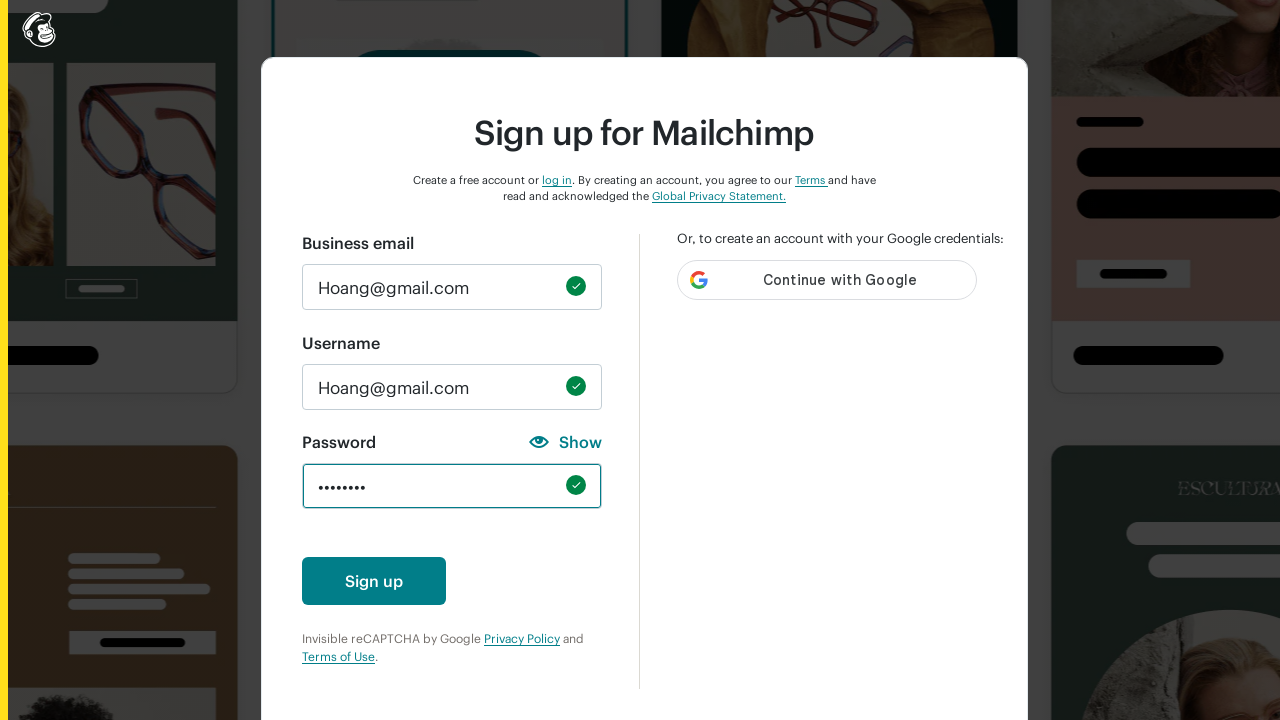